Navigates to JW.org Spanish site and verifies the page title matches the expected value

Starting URL: https://www.jw.org/es/

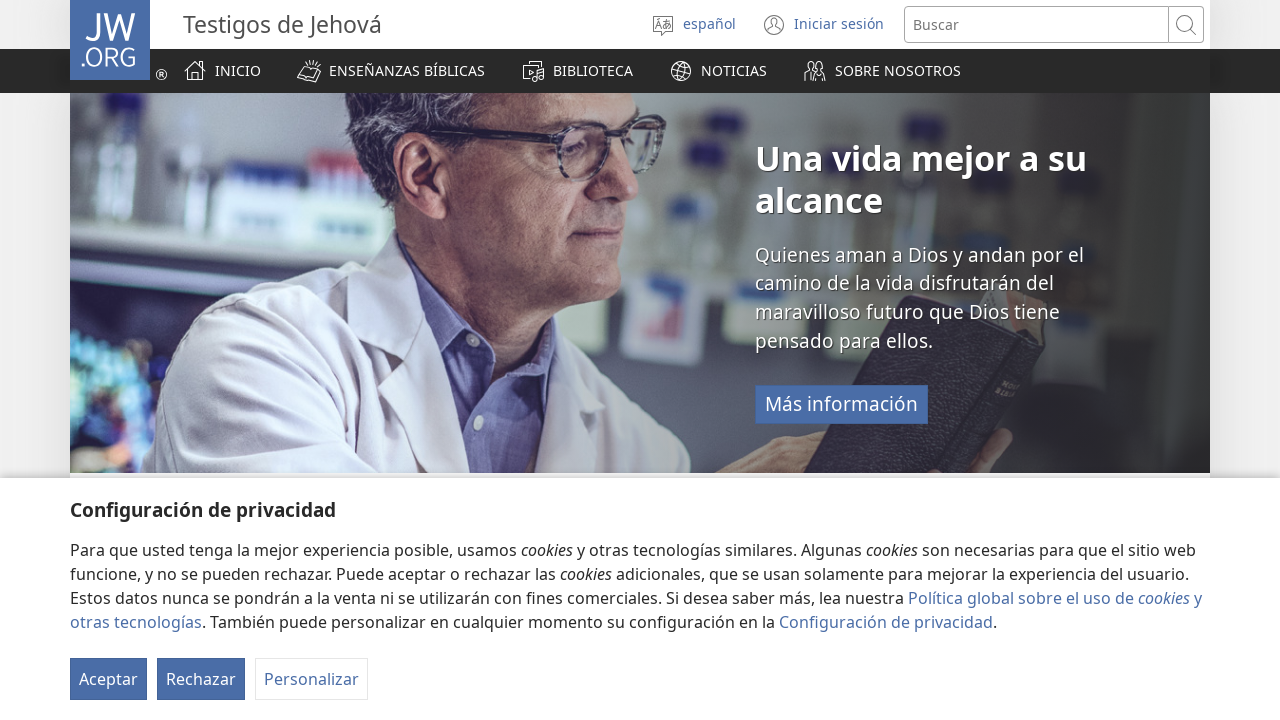

Navigated to JW.org Spanish site
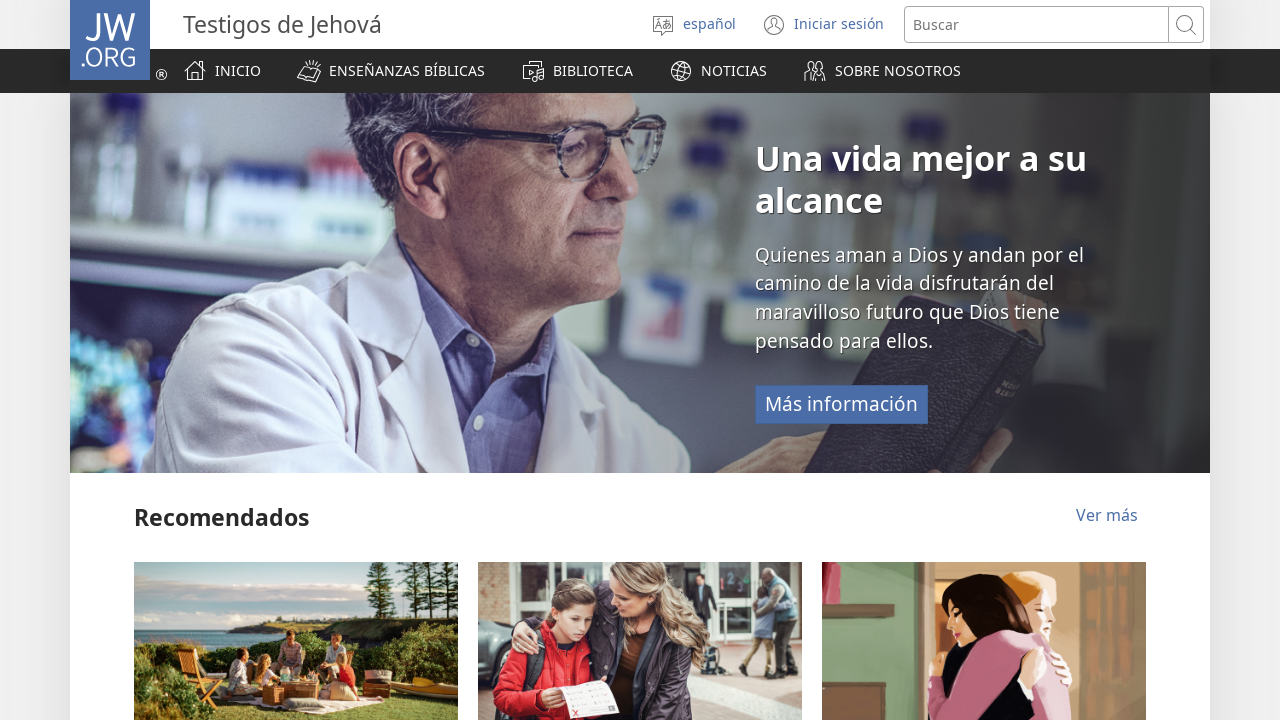

Retrieved page title
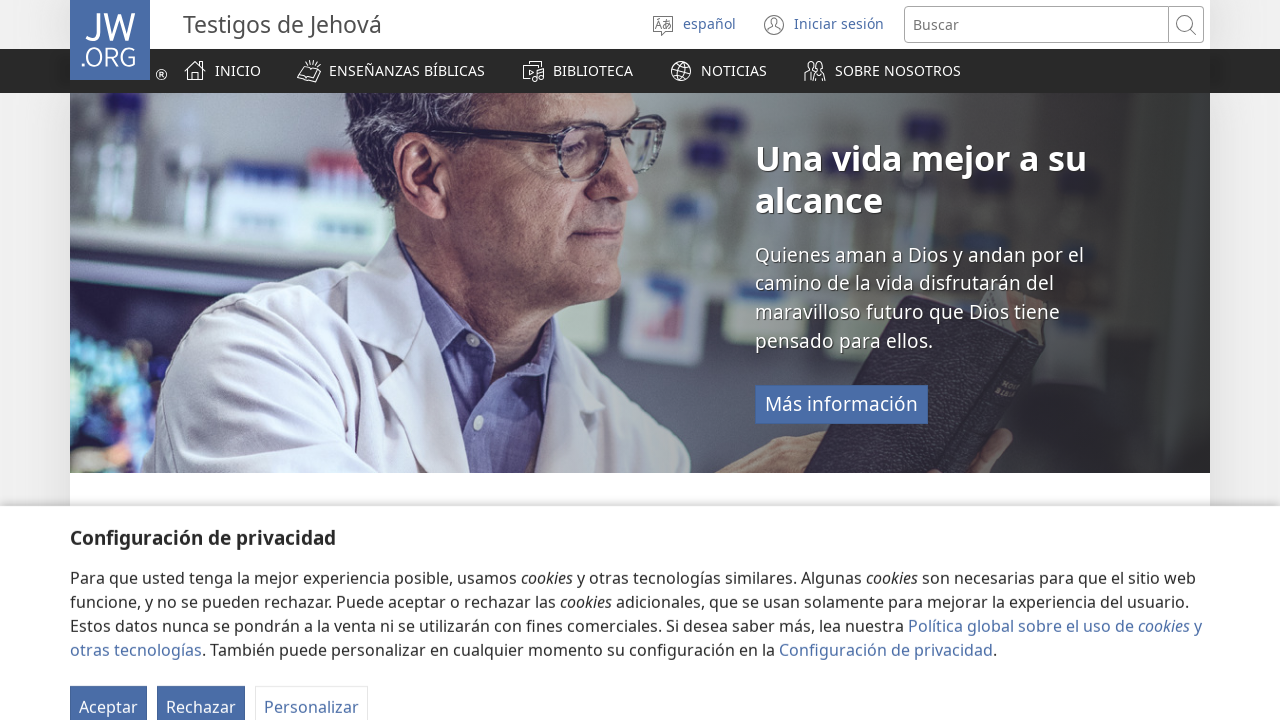

Verified page title matches expected value: 'Sitio oficial de los testigos de Jehová: jw.org | español'
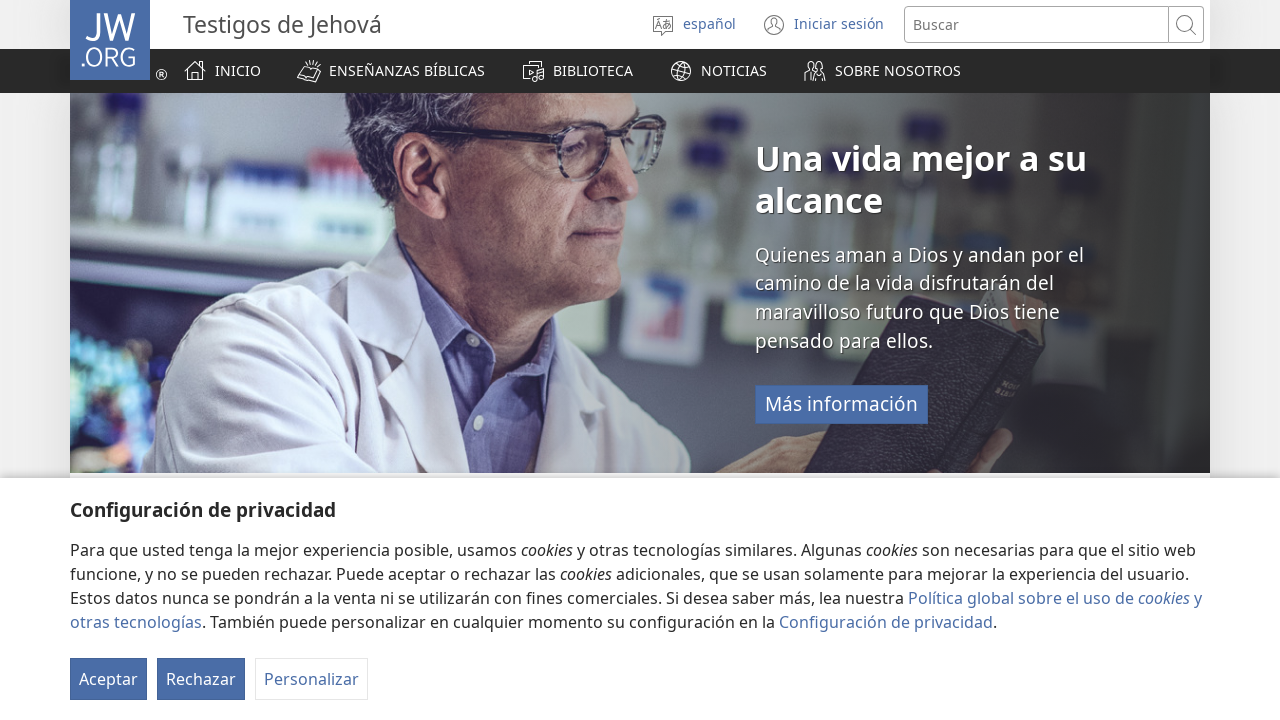

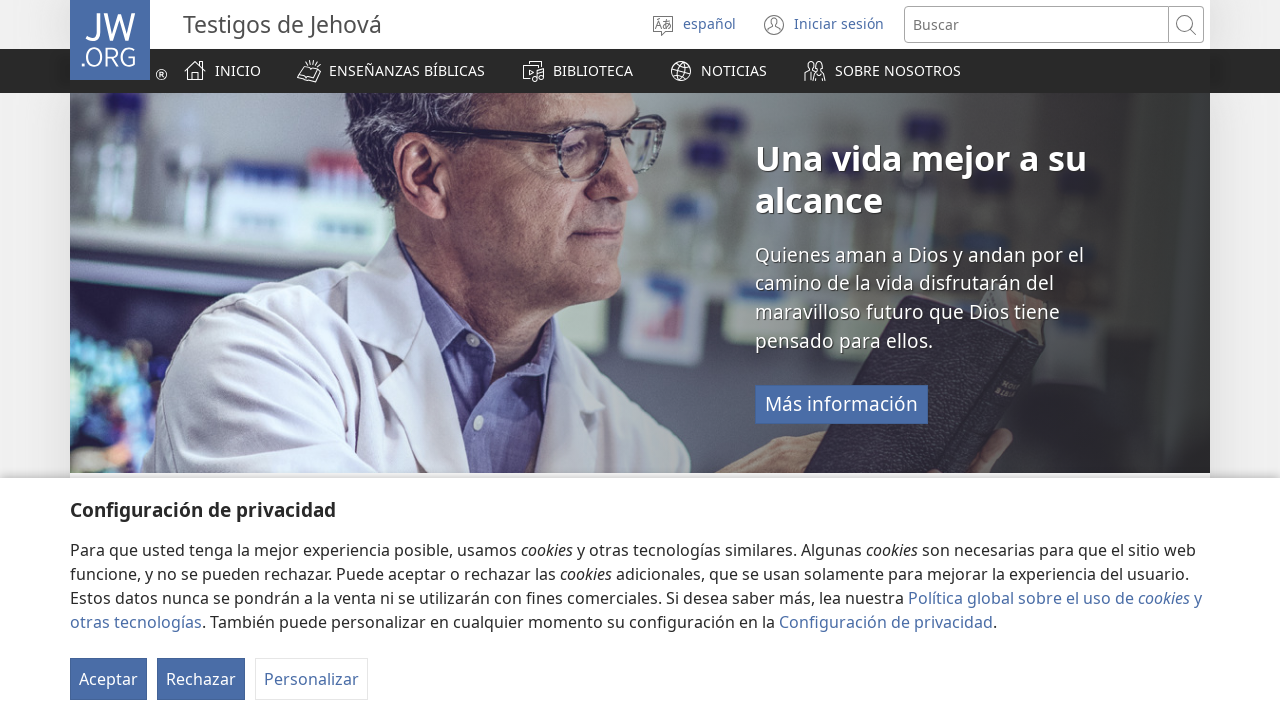